Tests window handle functionality by clicking a button that opens a new window and verifying the parent window handle can be retrieved

Starting URL: https://www.hyrtutorials.com/p/window-handles-practice.html

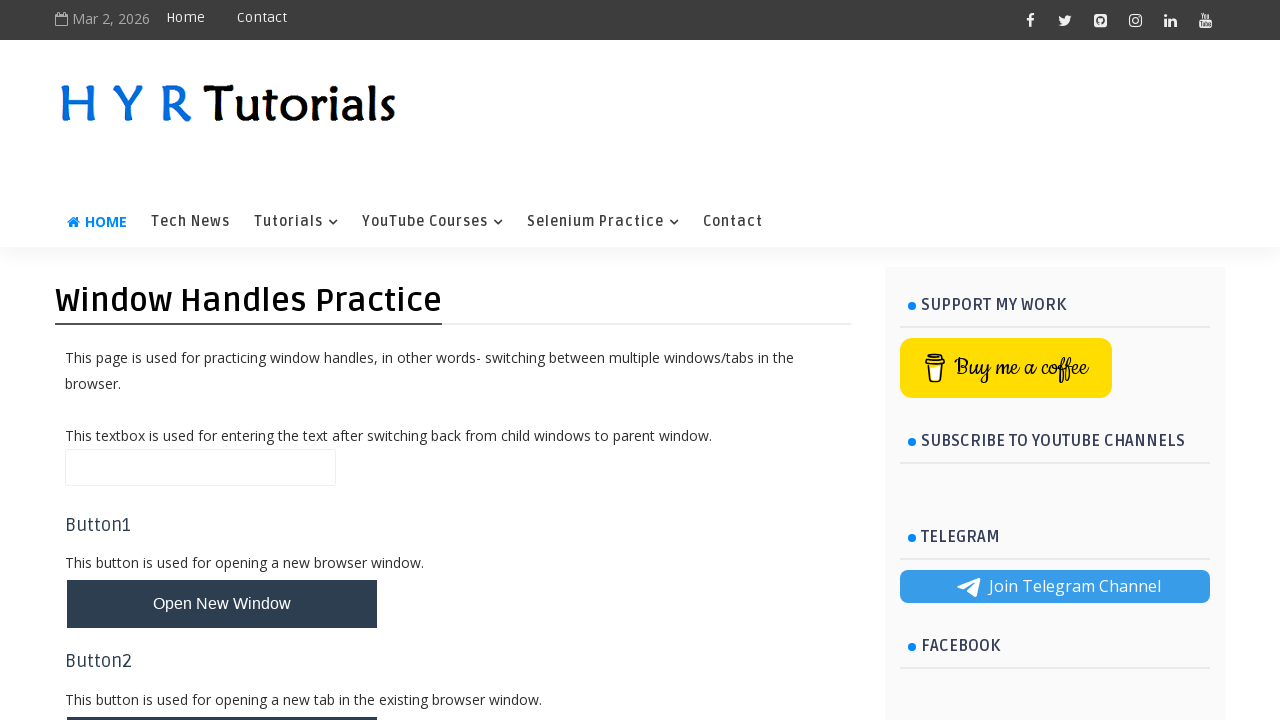

Clicked button to open a new window at (222, 604) on #newWindowBtn
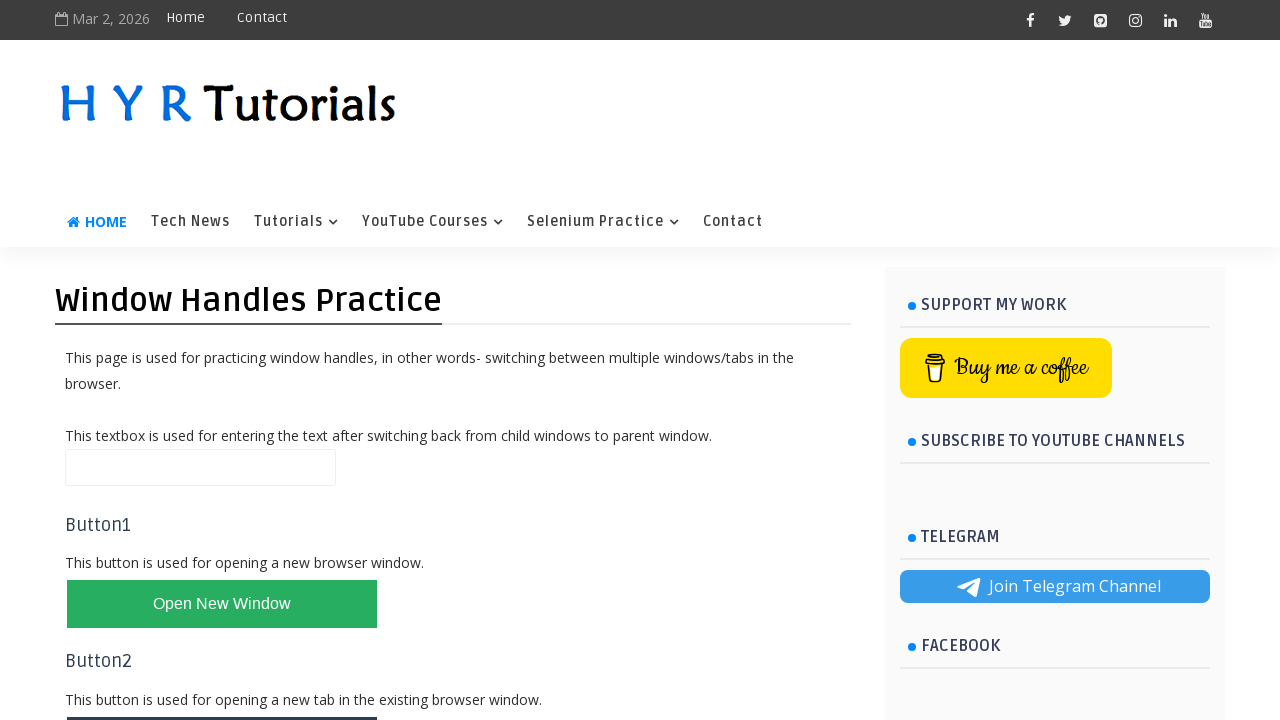

Waited for new window/tab to open
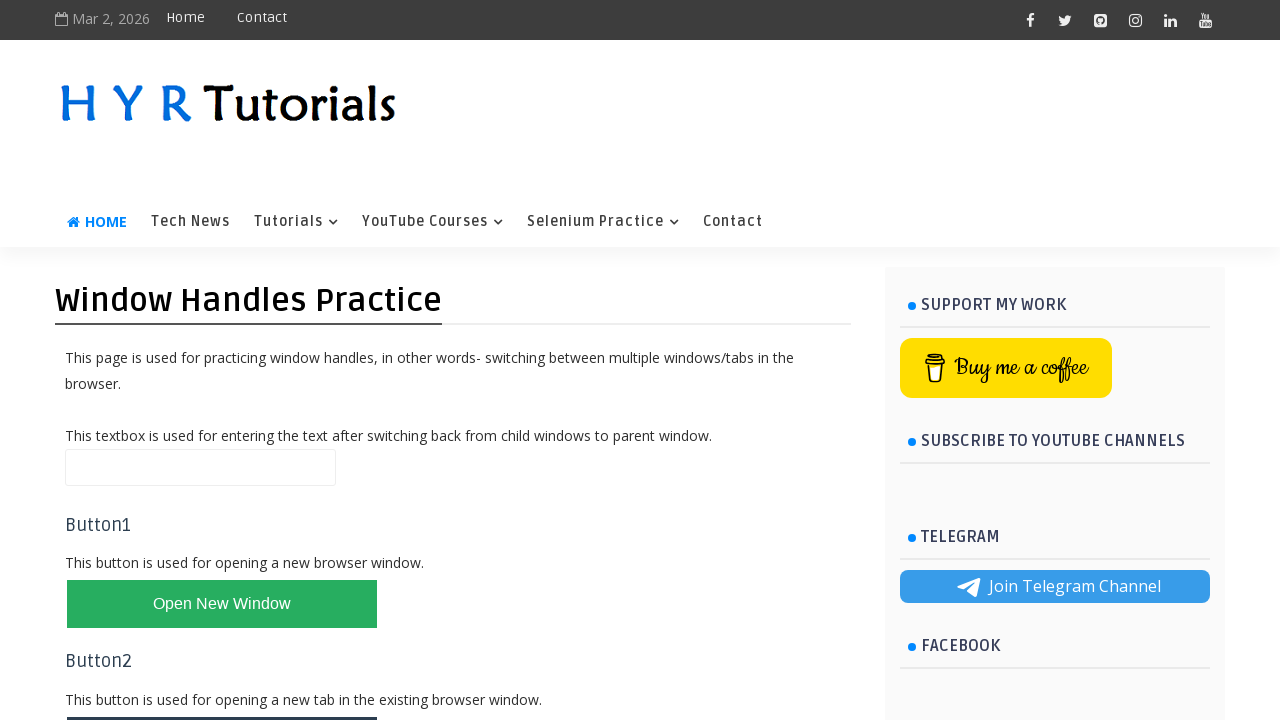

Retrieved all pages in context (window handles)
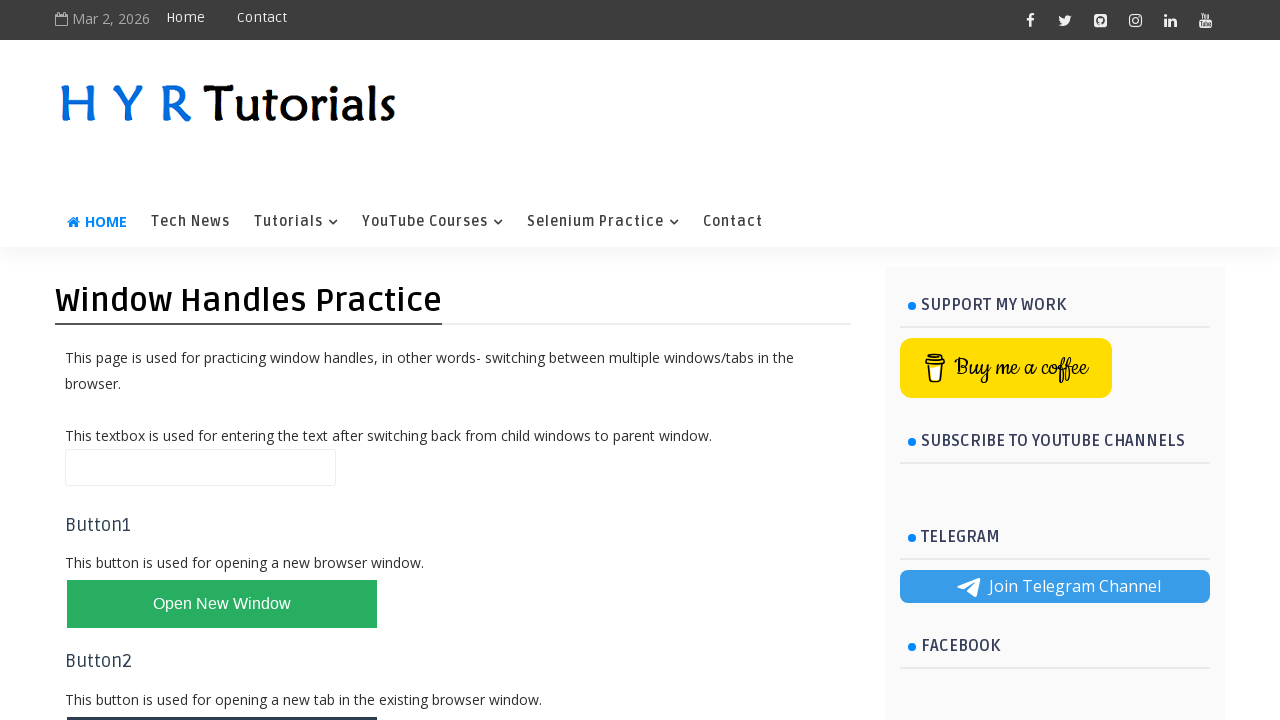

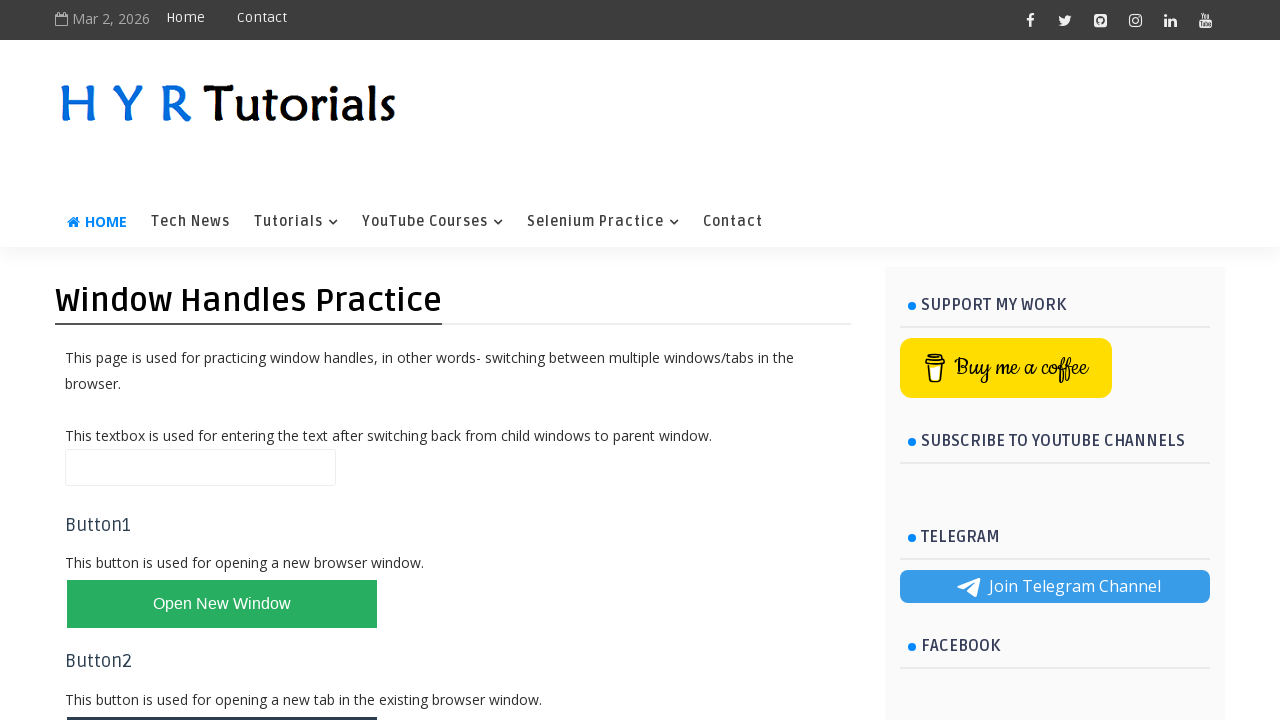